Tests multi-window handling by opening multiple links in new tabs using Ctrl+Enter keyboard shortcut, then switching between windows to verify they opened correctly

Starting URL: https://rahulshettyacademy.com/AutomationPractice/

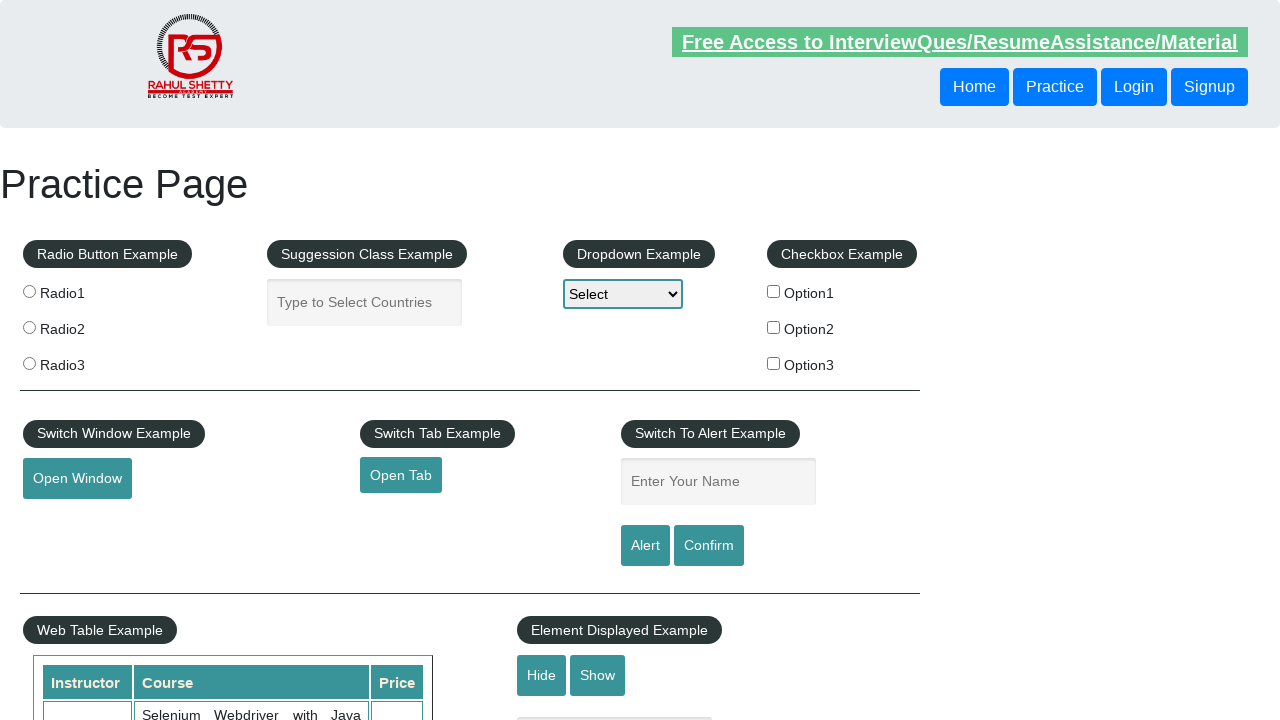

Waited for table with links to load
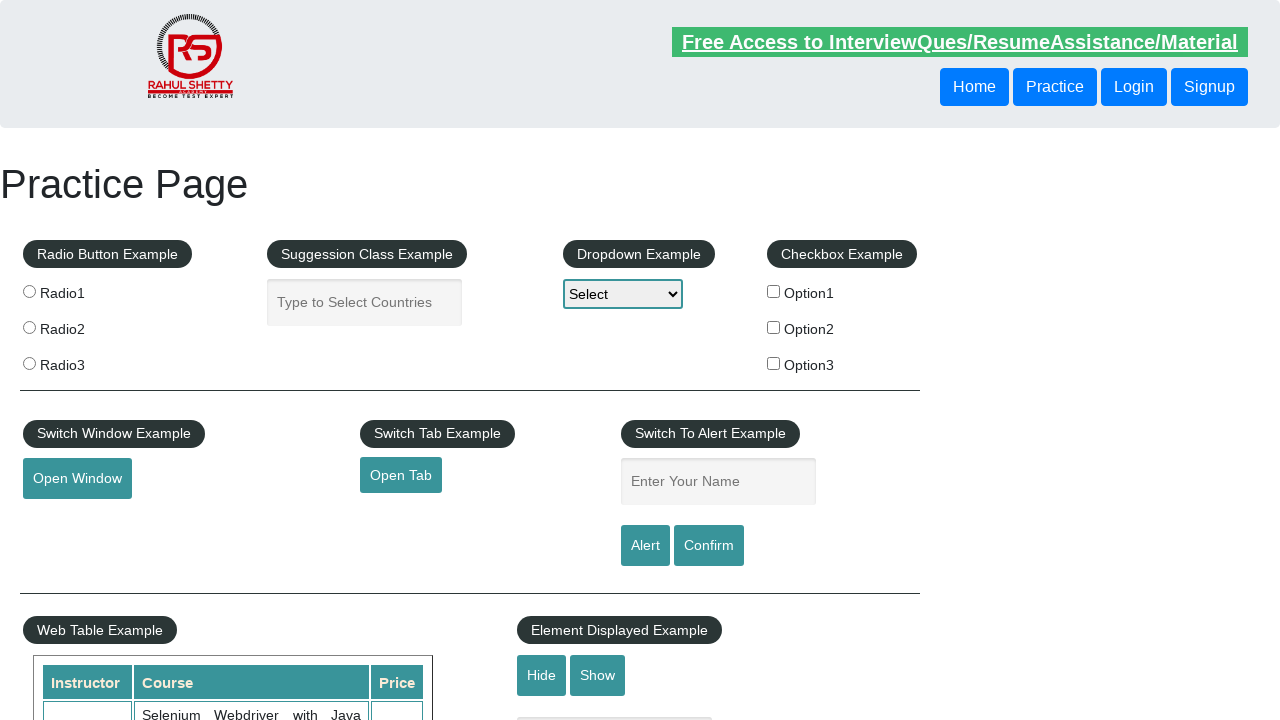

Located first column list container
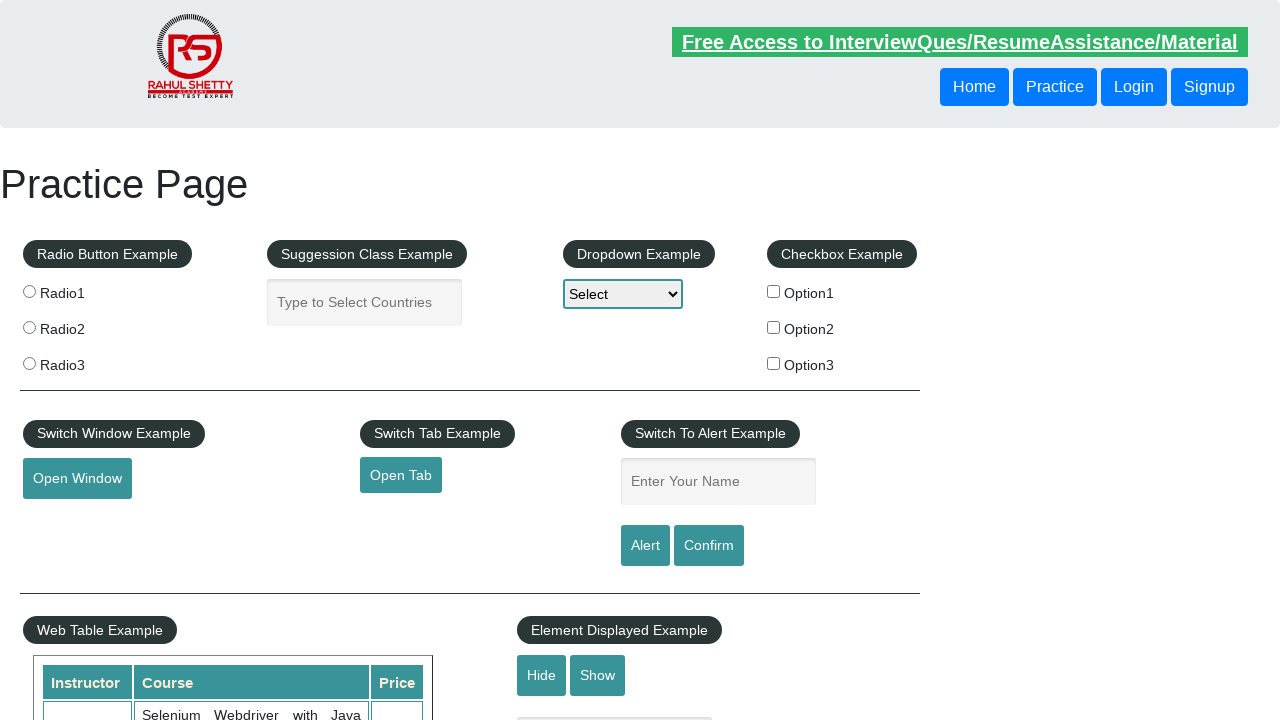

Located all links in first column
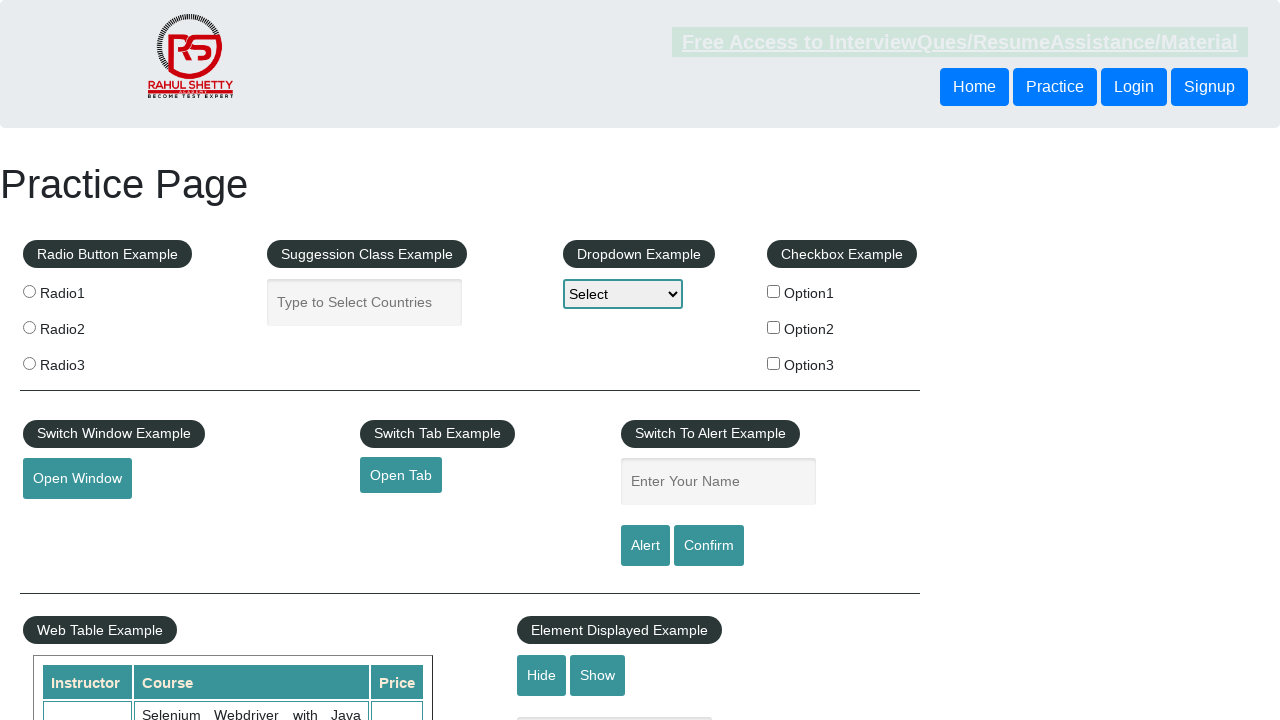

Found 5 links in first column
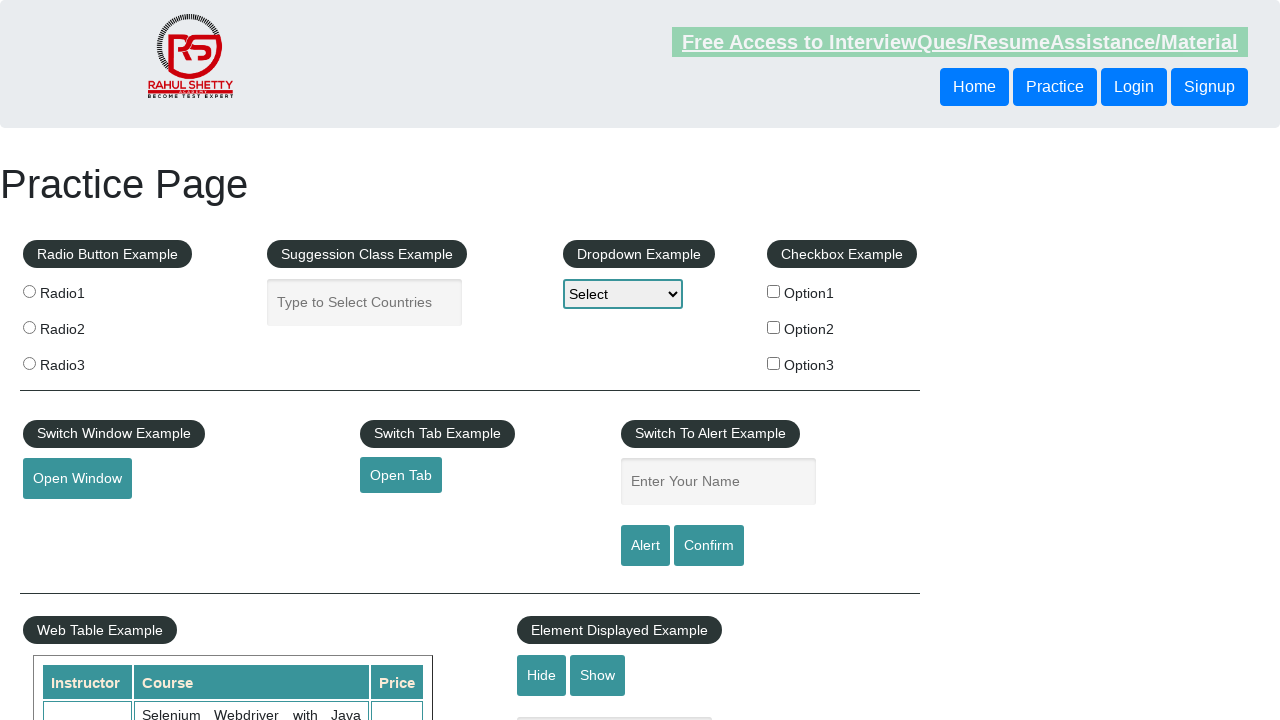

Opened link 1 in new tab using Ctrl+Enter on xpath=//tbody/tr/td[1]/ul >> a >> nth=1
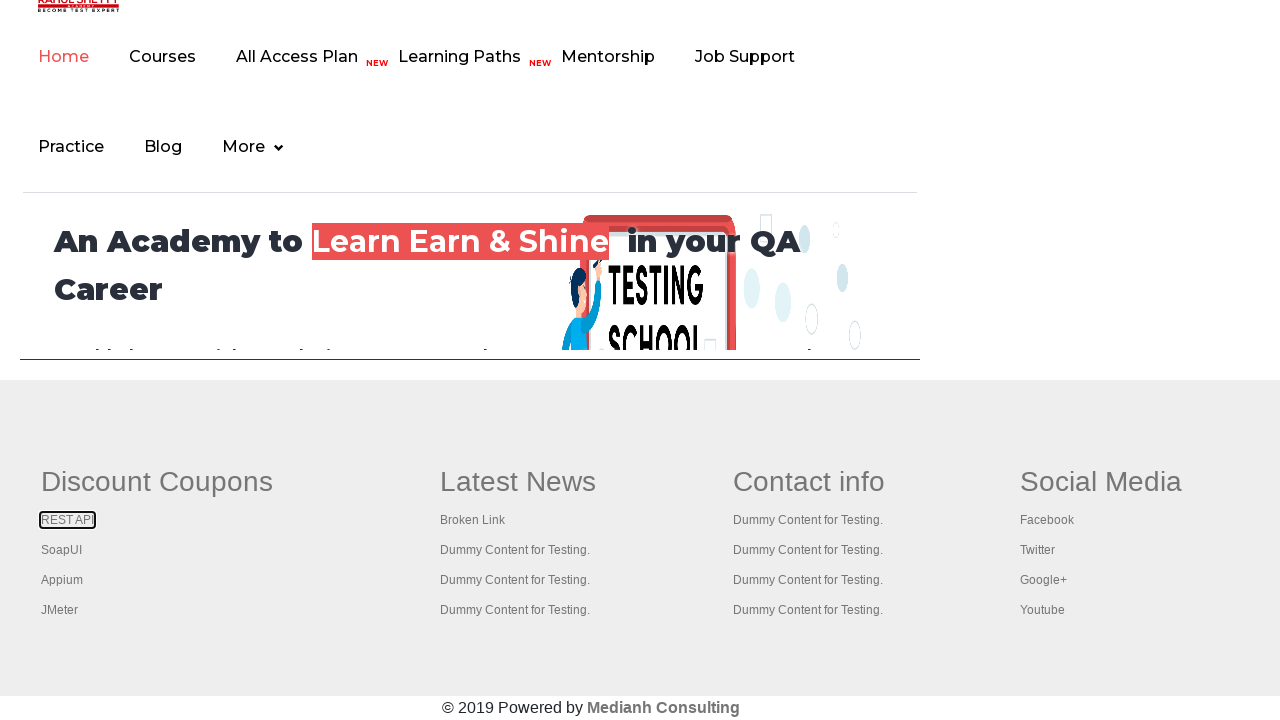

Opened link 2 in new tab using Ctrl+Enter on xpath=//tbody/tr/td[1]/ul >> a >> nth=2
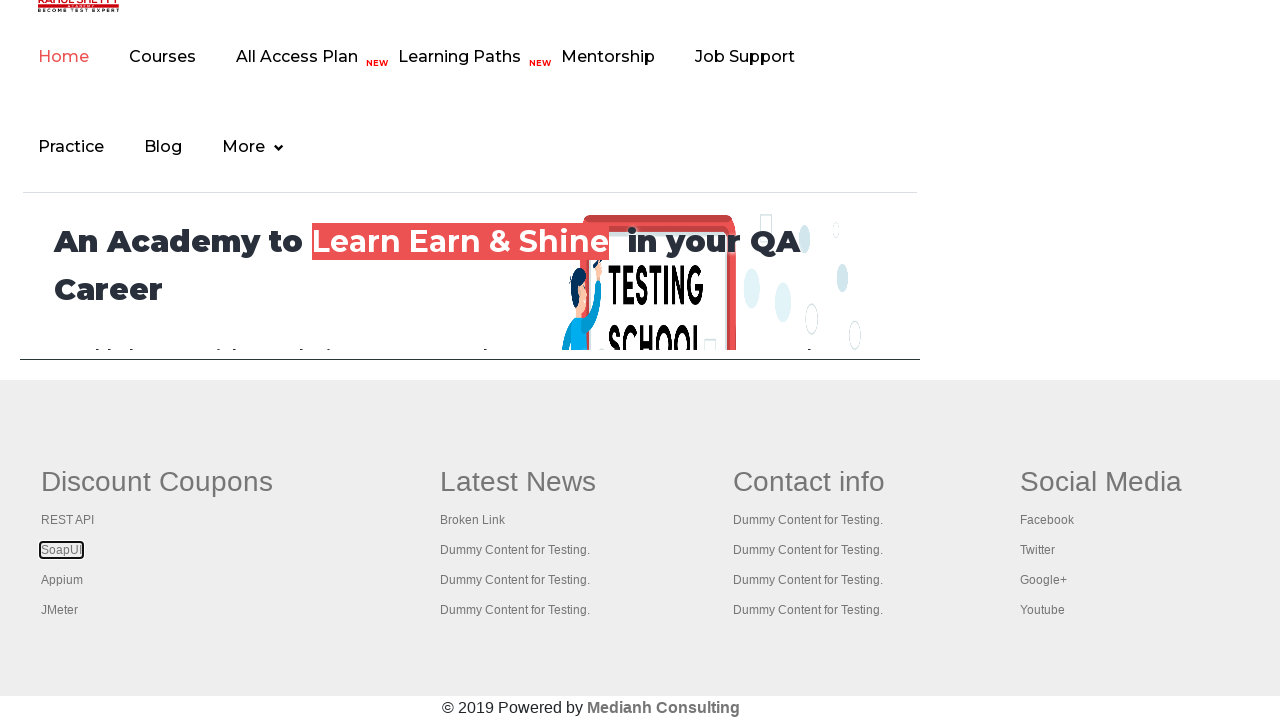

Opened link 3 in new tab using Ctrl+Enter on xpath=//tbody/tr/td[1]/ul >> a >> nth=3
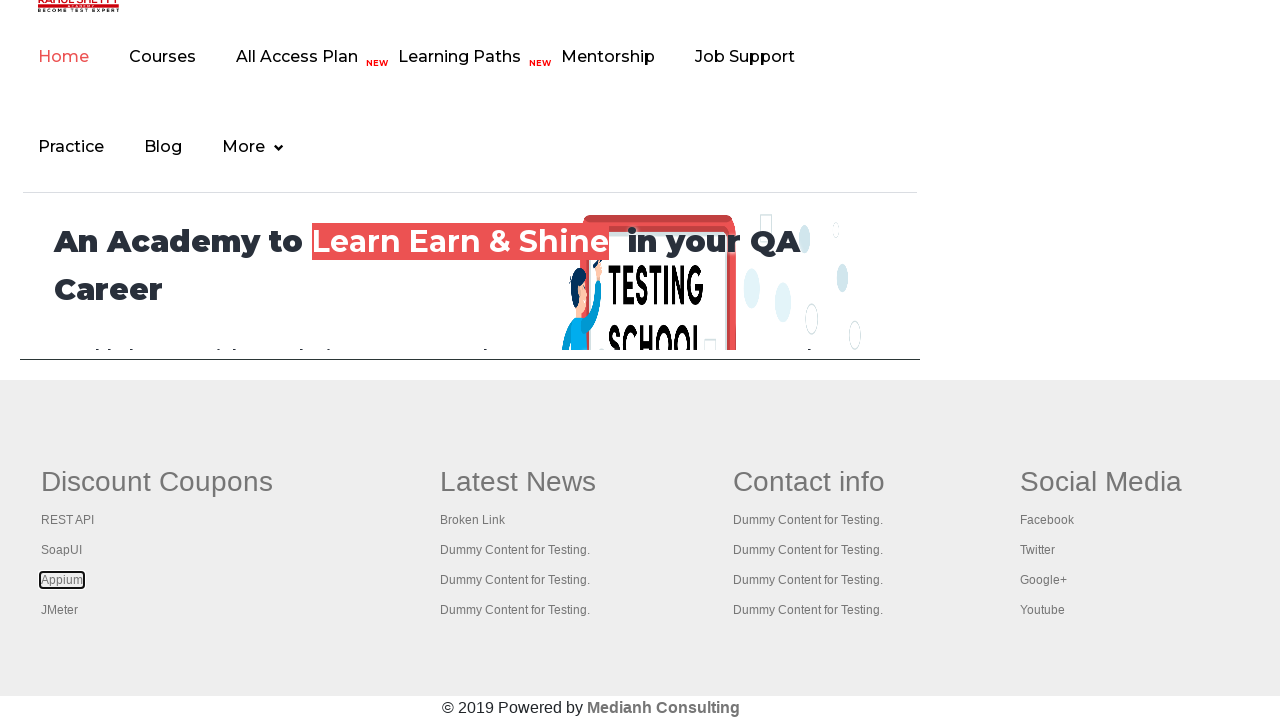

Opened link 4 in new tab using Ctrl+Enter on xpath=//tbody/tr/td[1]/ul >> a >> nth=4
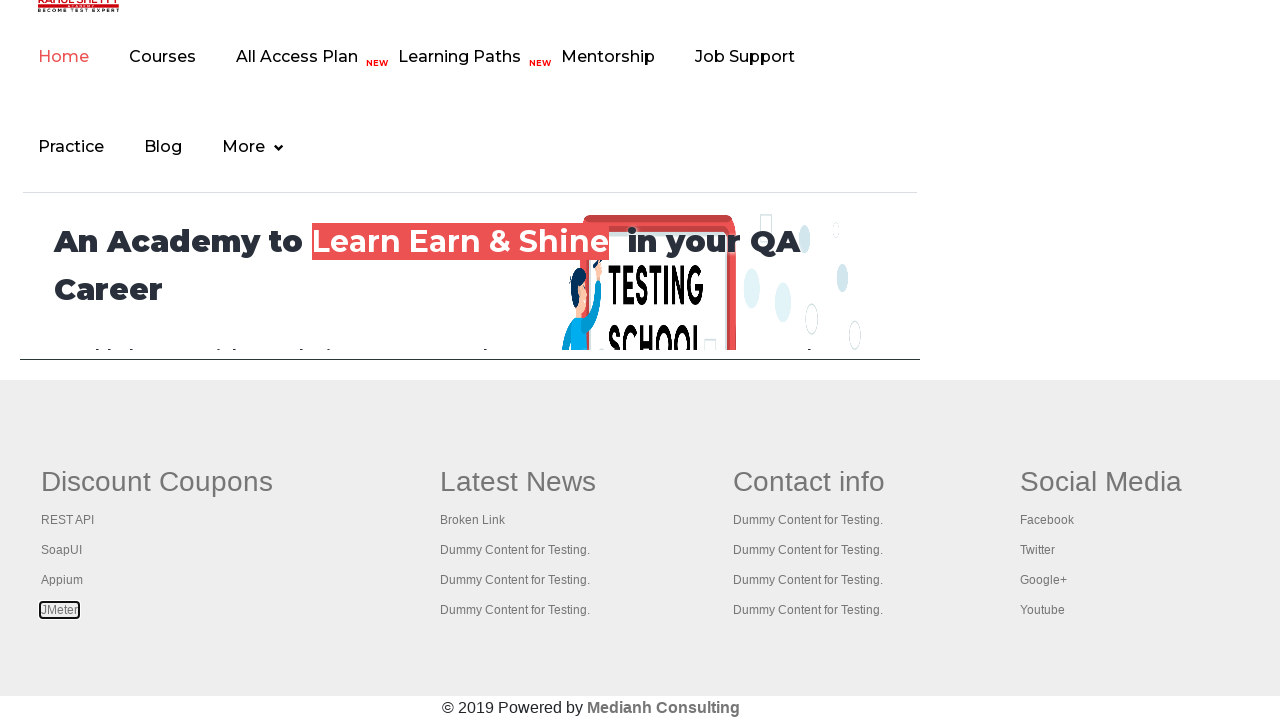

Waited 2 seconds for all tabs to open
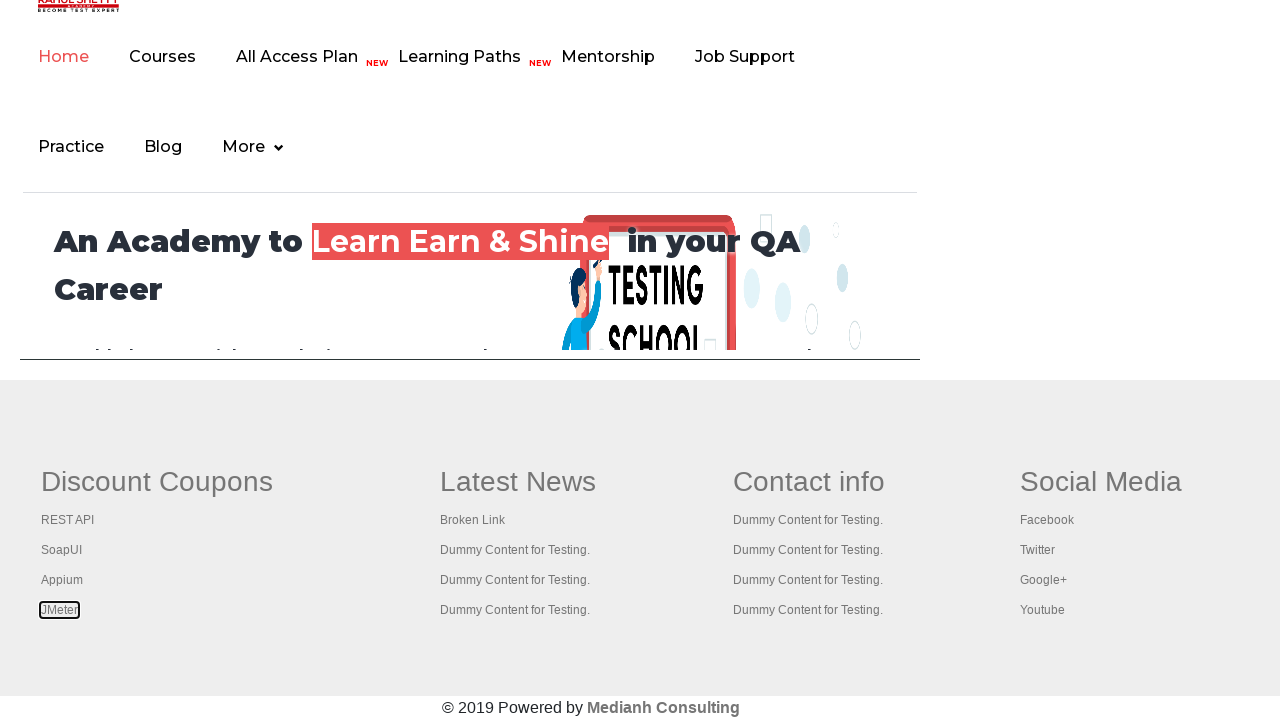

Retrieved all 5 pages/tabs from context
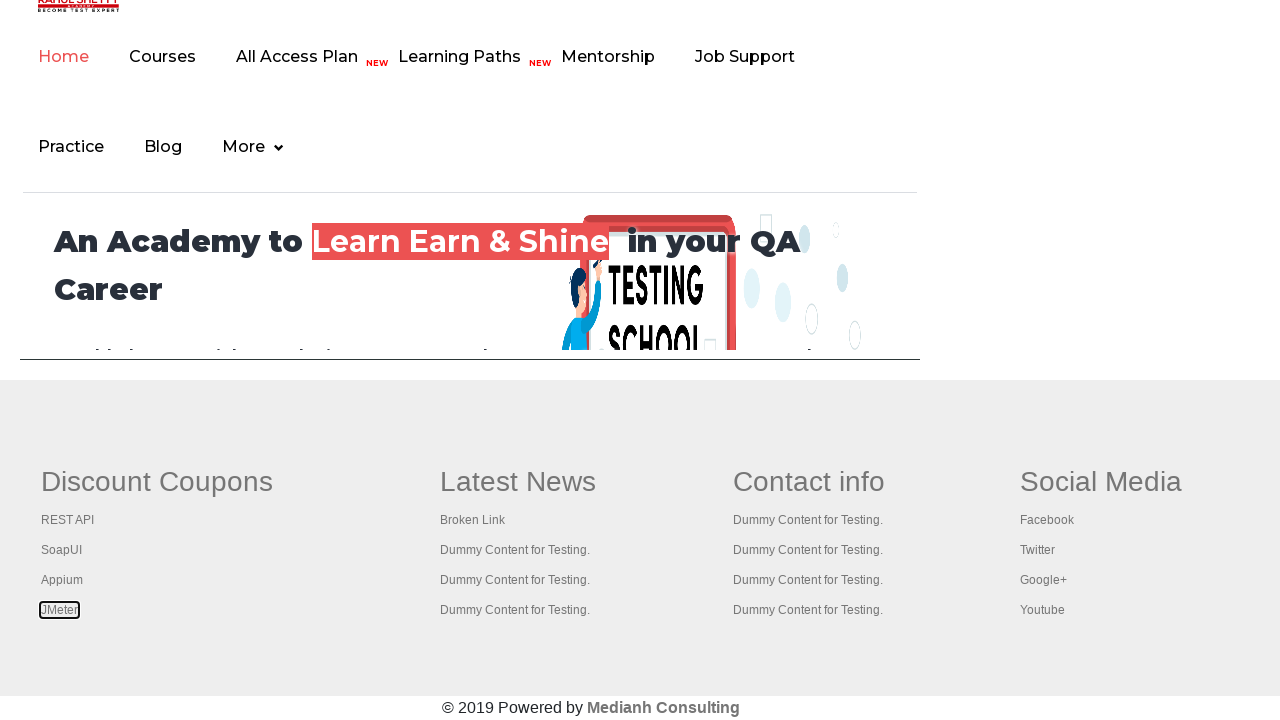

Original page - Title: Practice Page, URL: https://rahulshettyacademy.com/AutomationPractice/
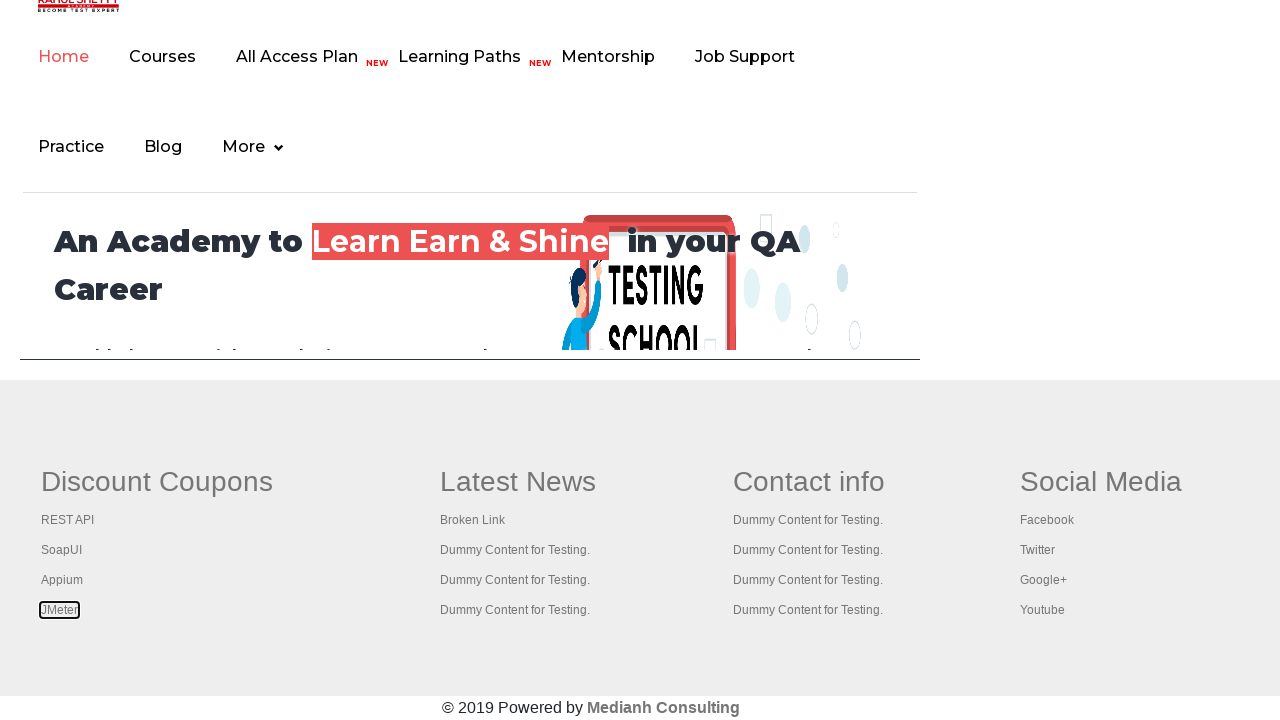

Switched to child window
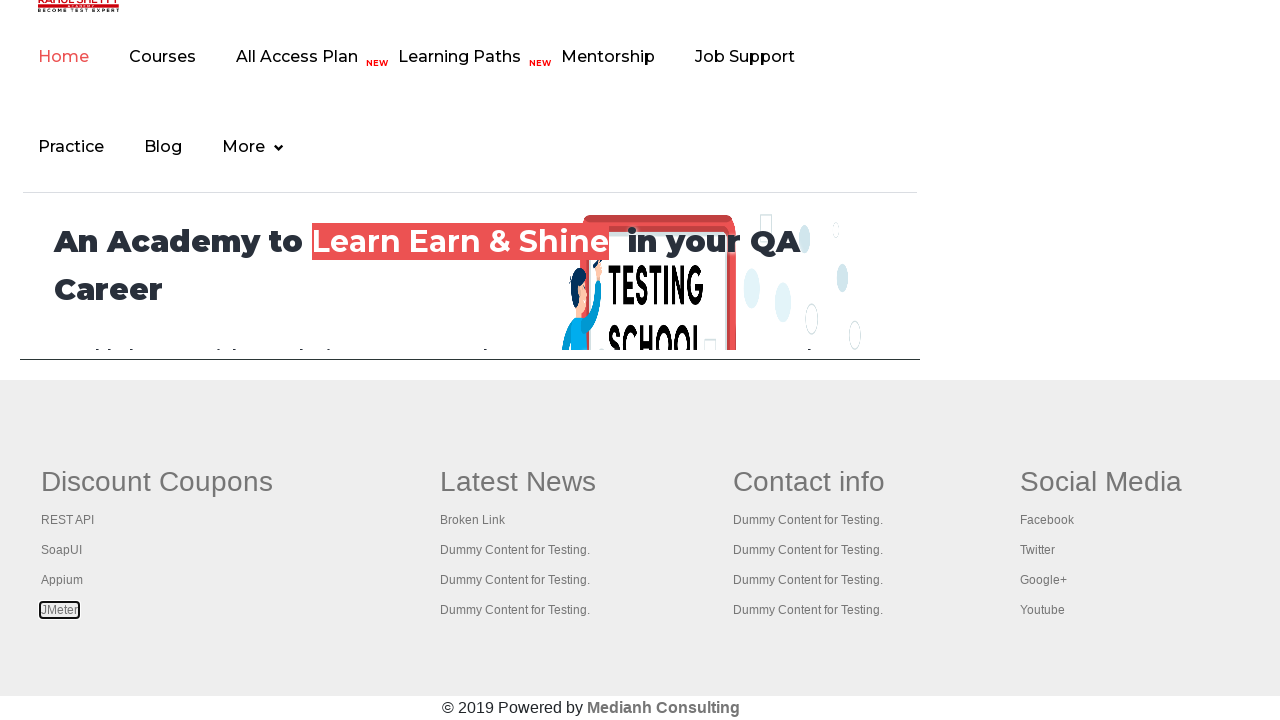

Waited for child page DOM to load
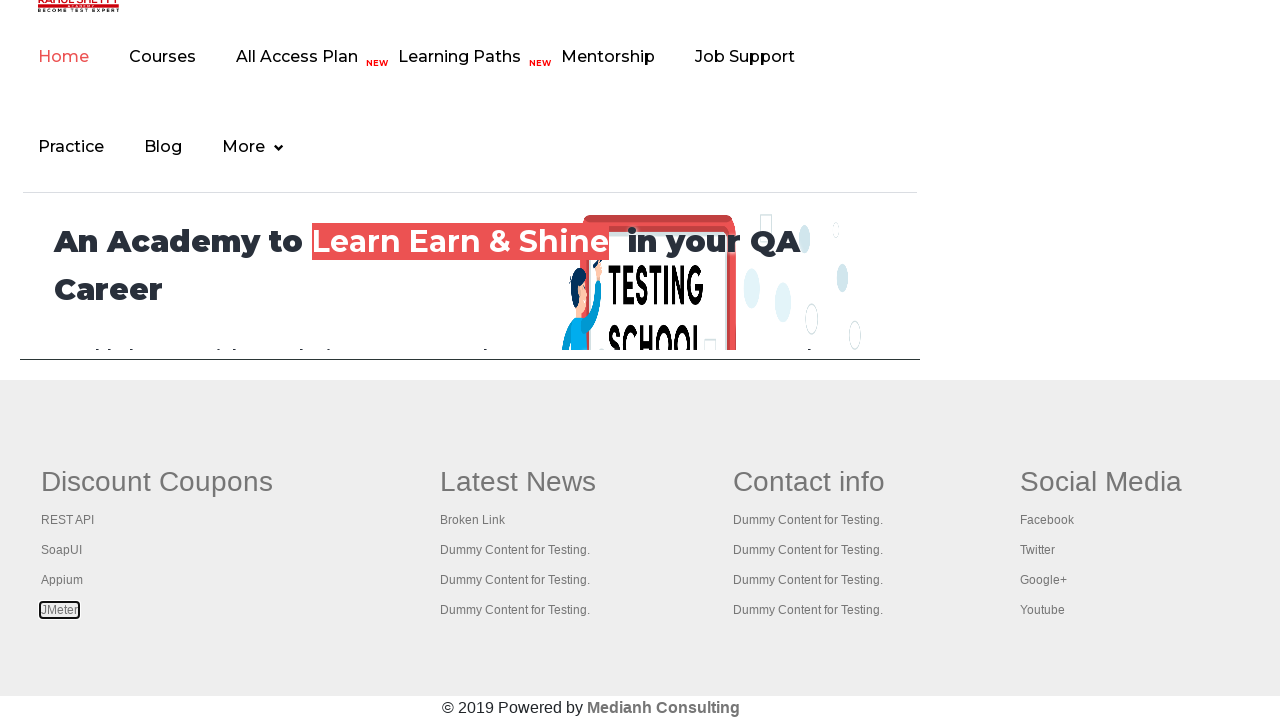

Child page - Title: REST API Tutorial, URL: https://www.restapitutorial.com/
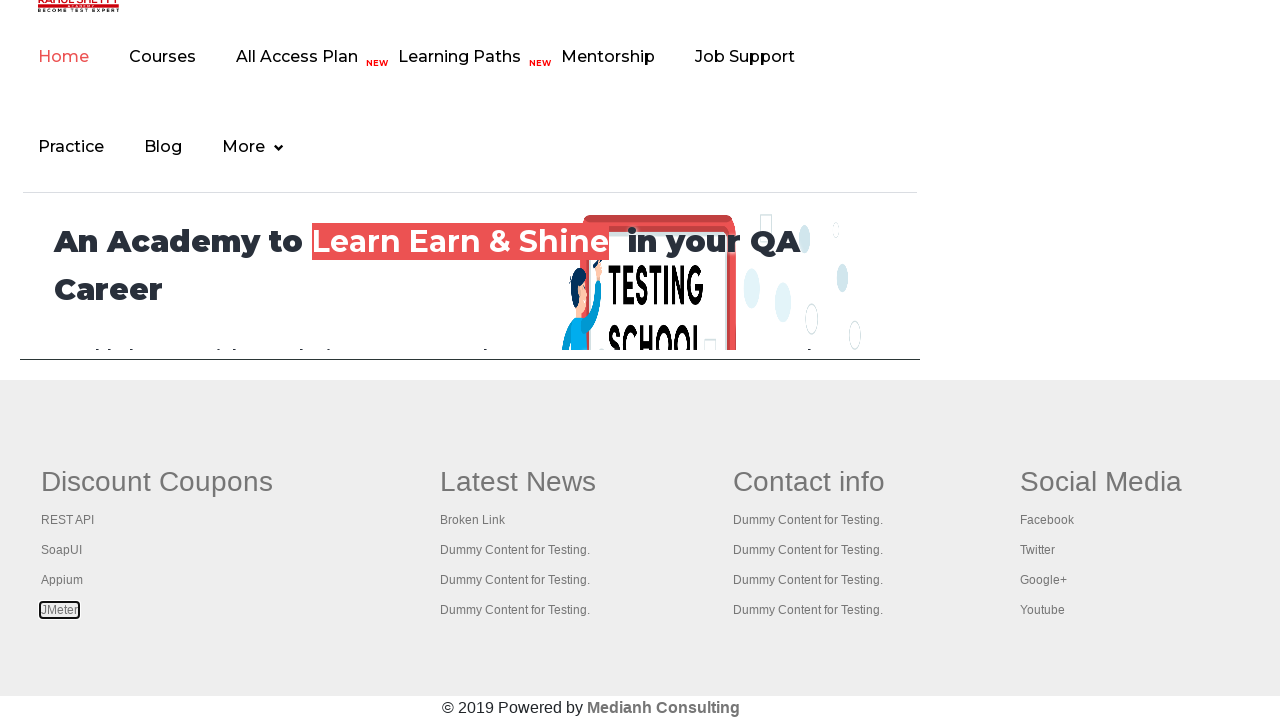

Switched to child window
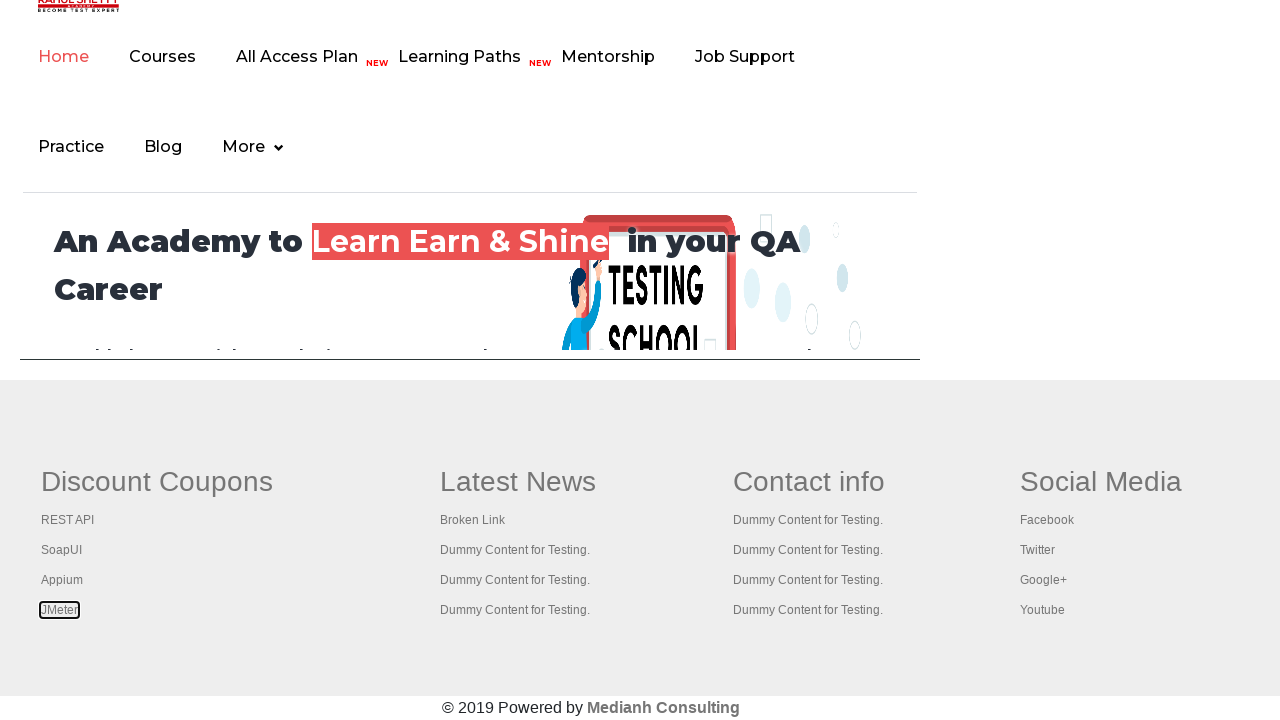

Waited for child page DOM to load
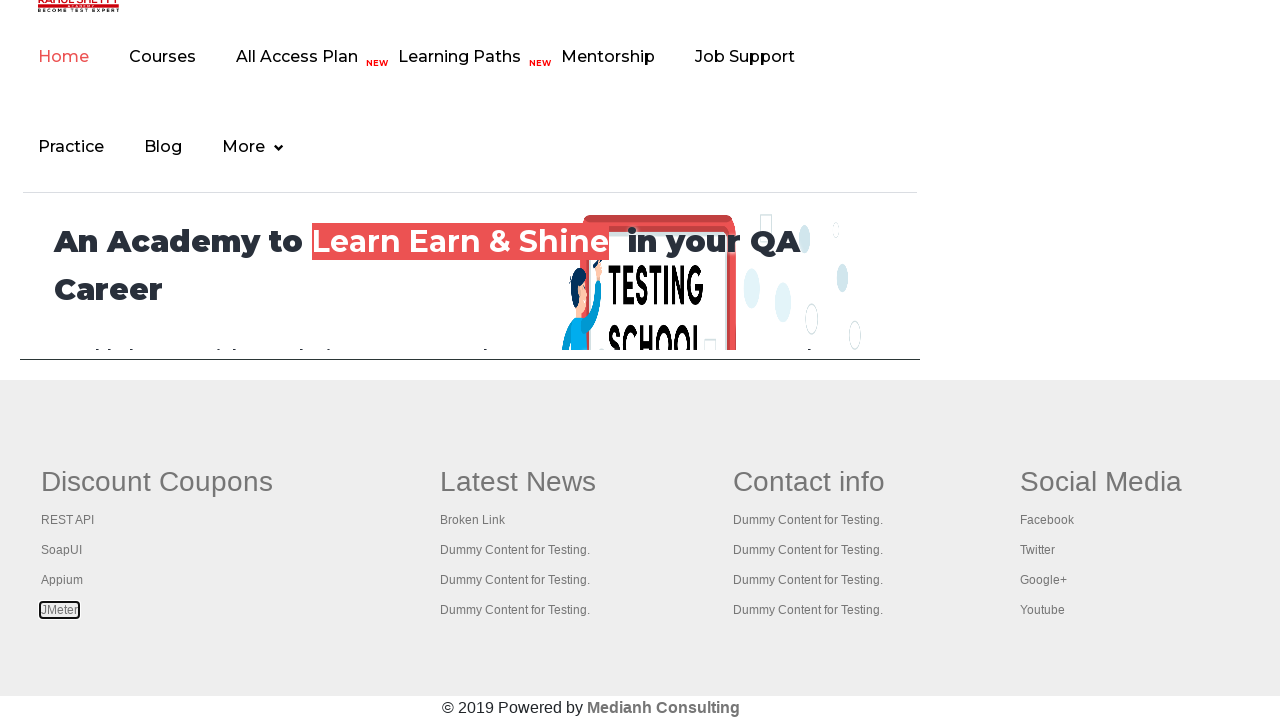

Child page - Title: The World’s Most Popular API Testing Tool | SoapUI, URL: https://www.soapui.org/
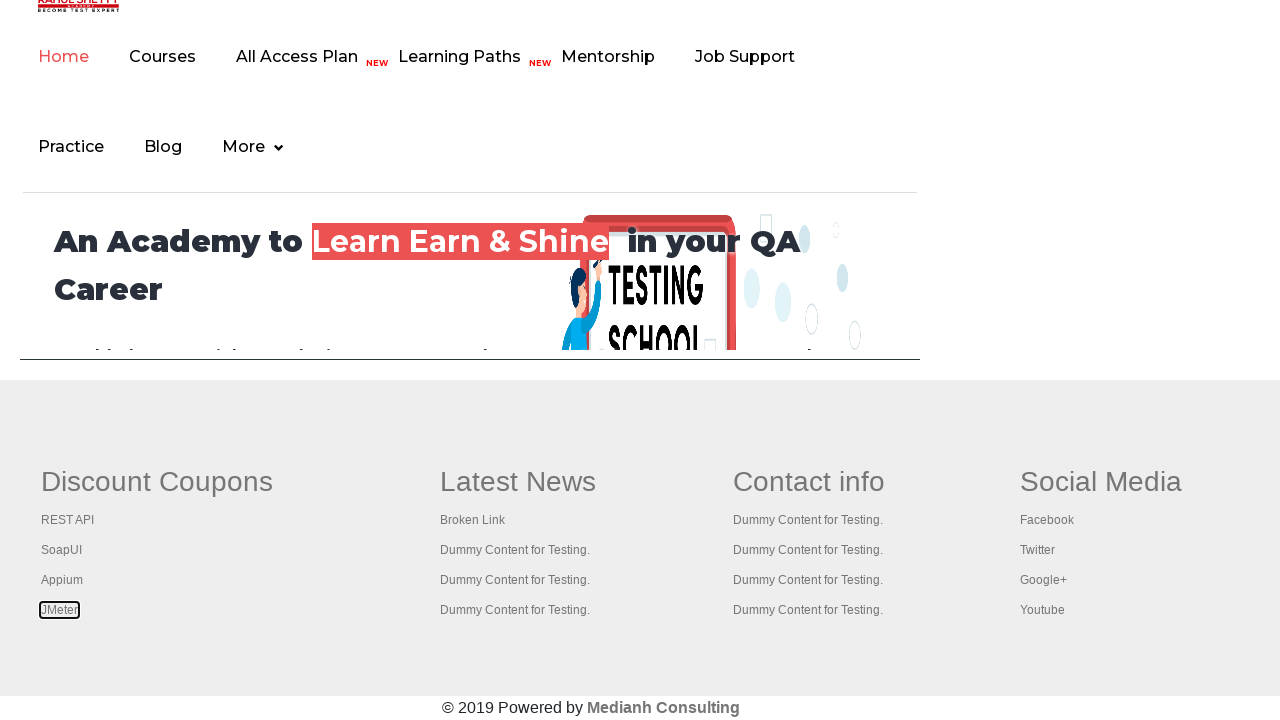

Switched to child window
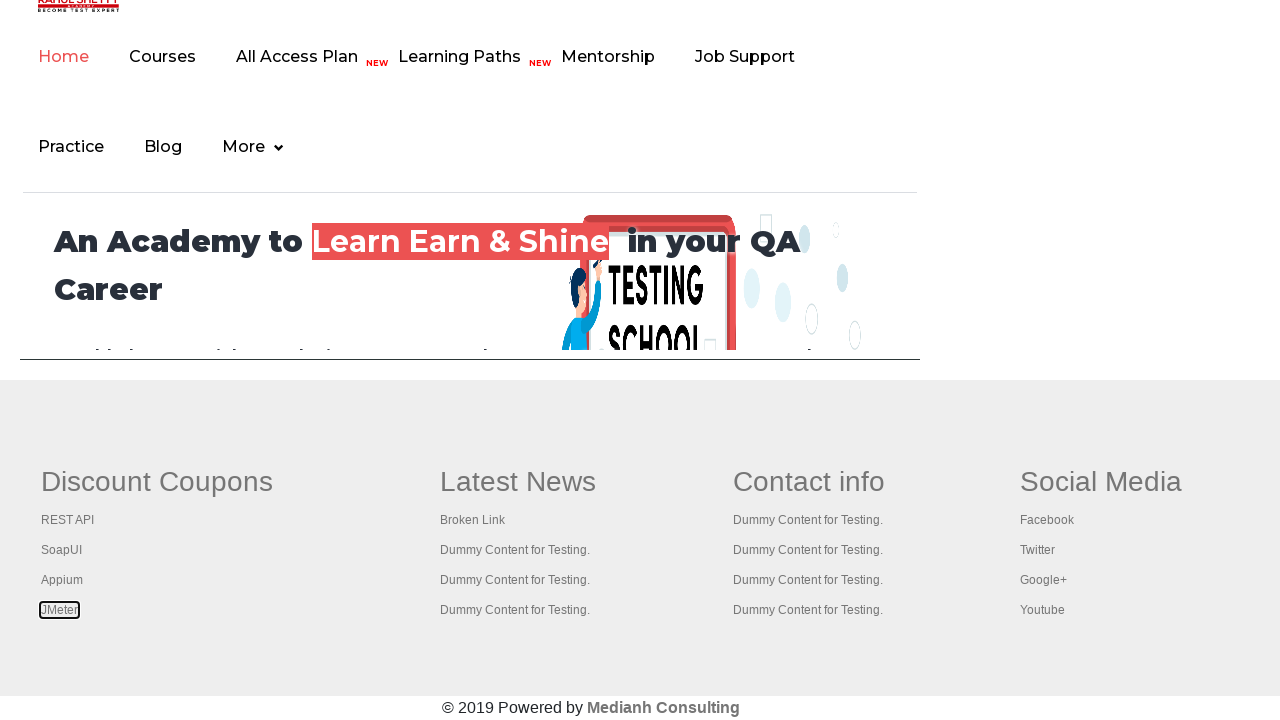

Waited for child page DOM to load
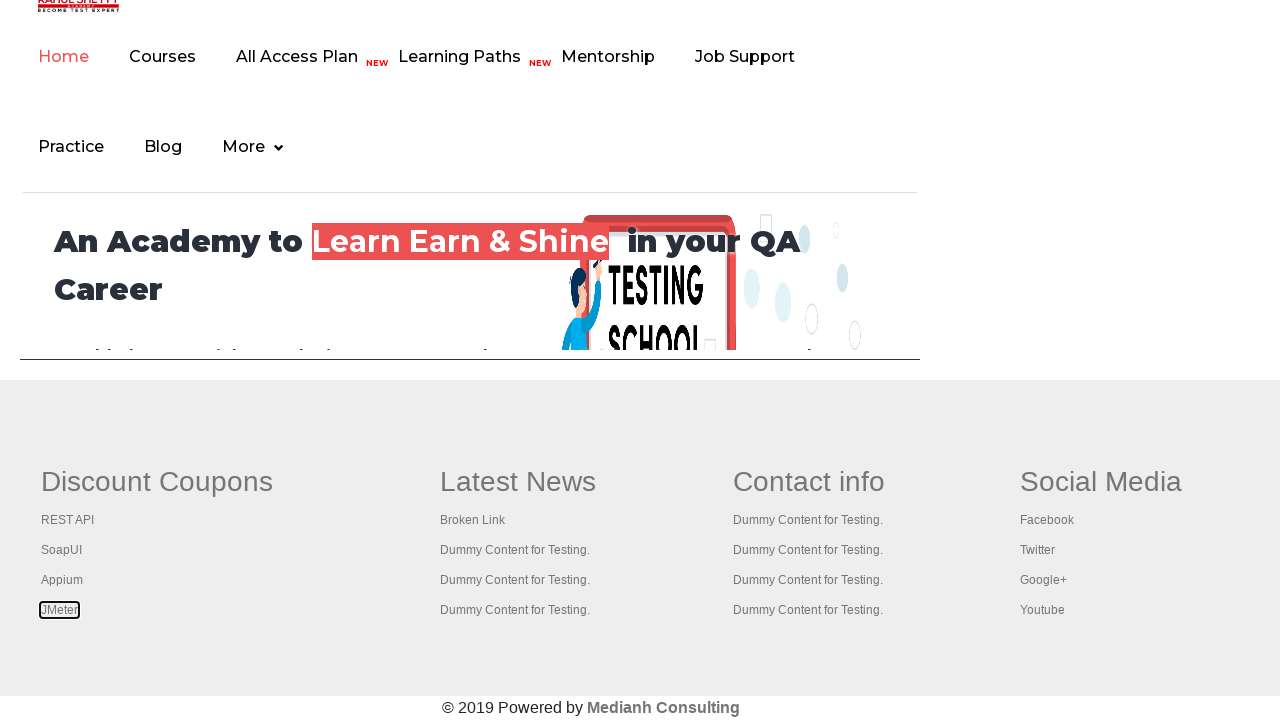

Child page - Title: Appium tutorial for Mobile Apps testing | RahulShetty Academy | Rahul, URL: https://courses.rahulshettyacademy.com/p/appium-tutorial
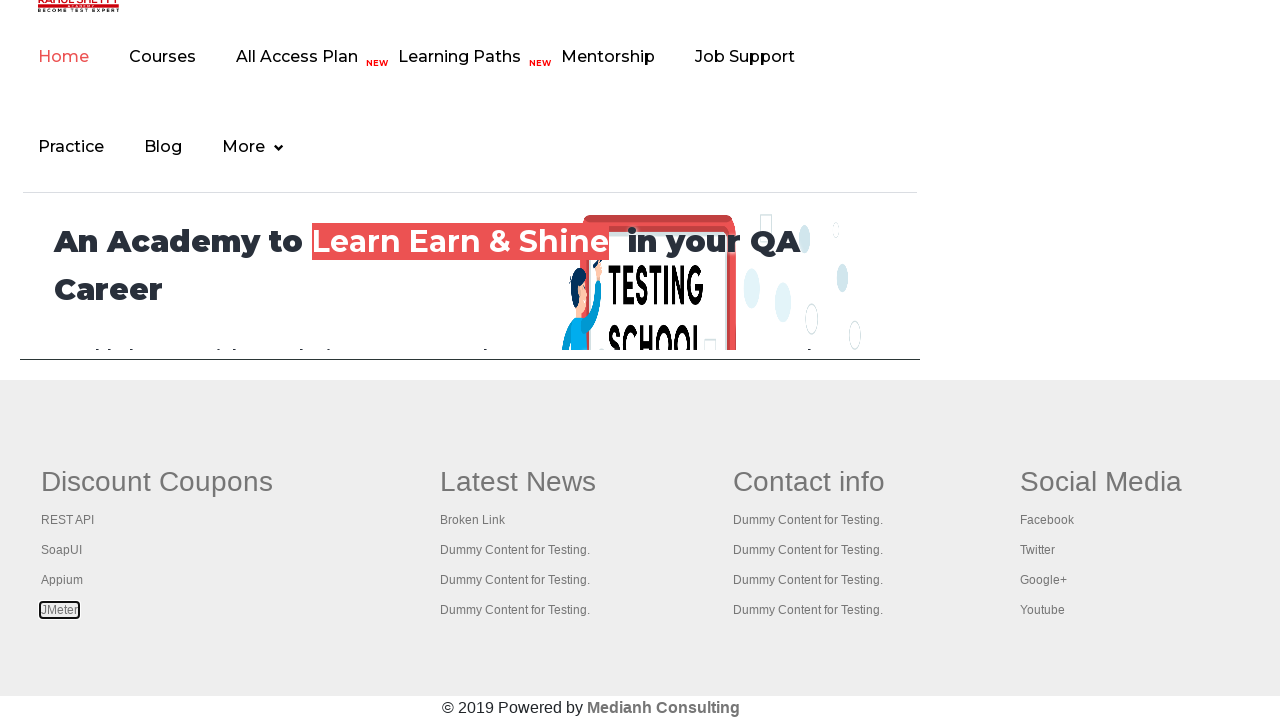

Switched to child window
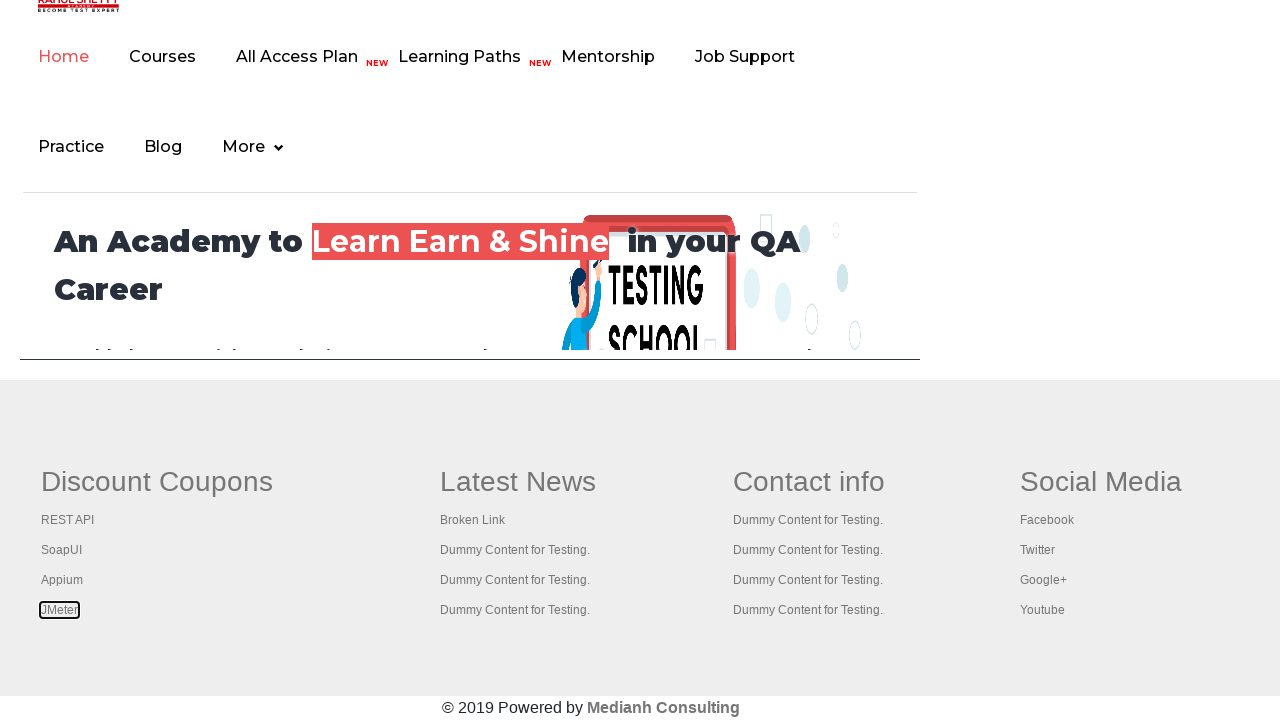

Waited for child page DOM to load
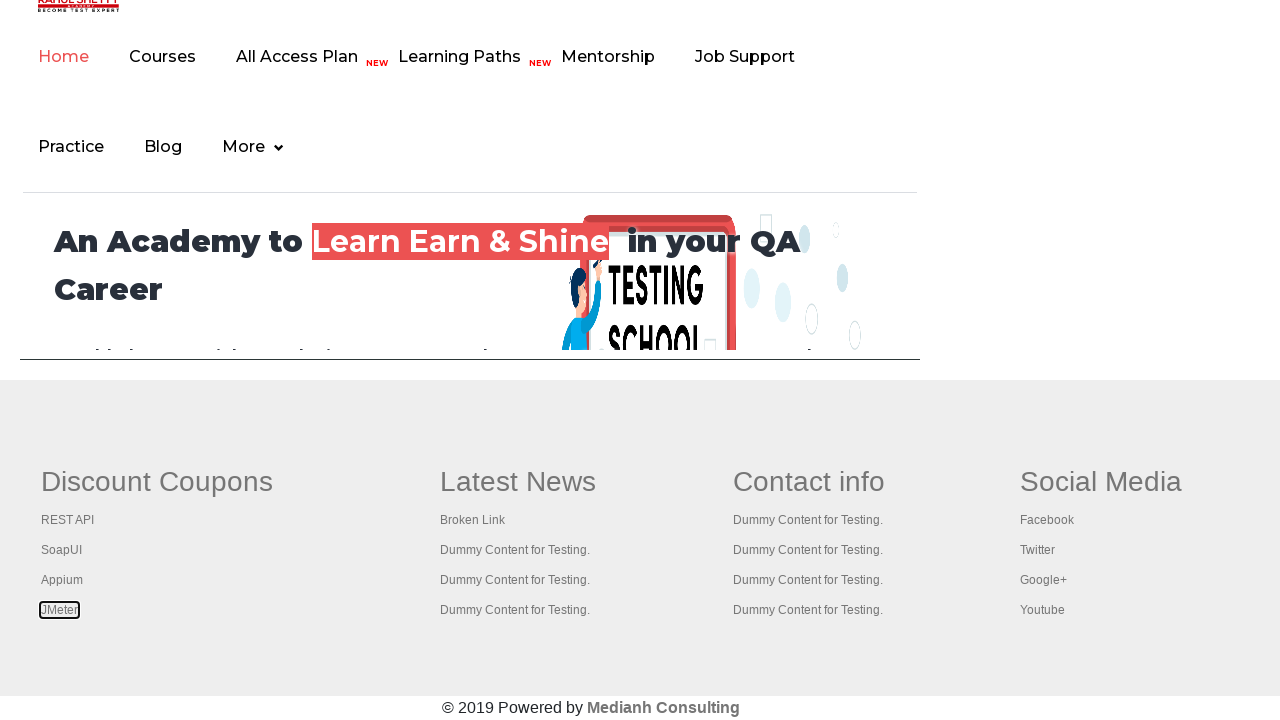

Child page - Title: Apache JMeter - Apache JMeter™, URL: https://jmeter.apache.org/
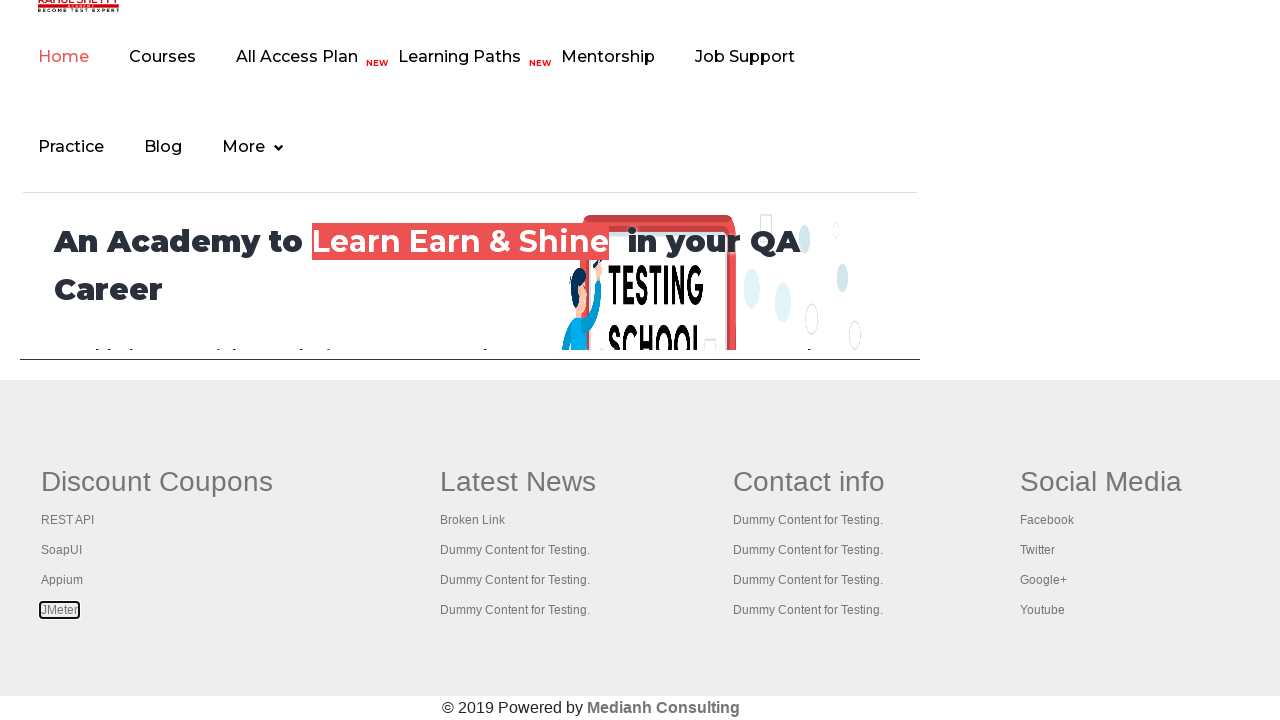

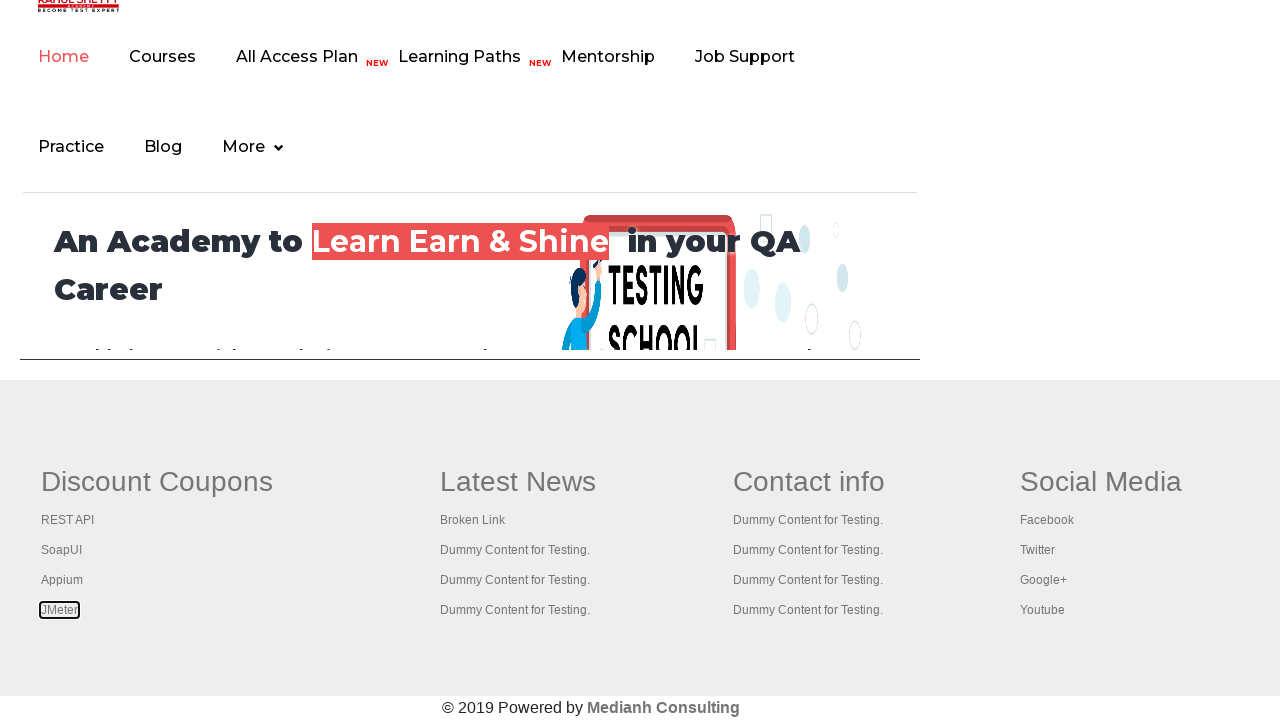